Tests that a todo item is removed when edited to an empty string

Starting URL: https://demo.playwright.dev/todomvc

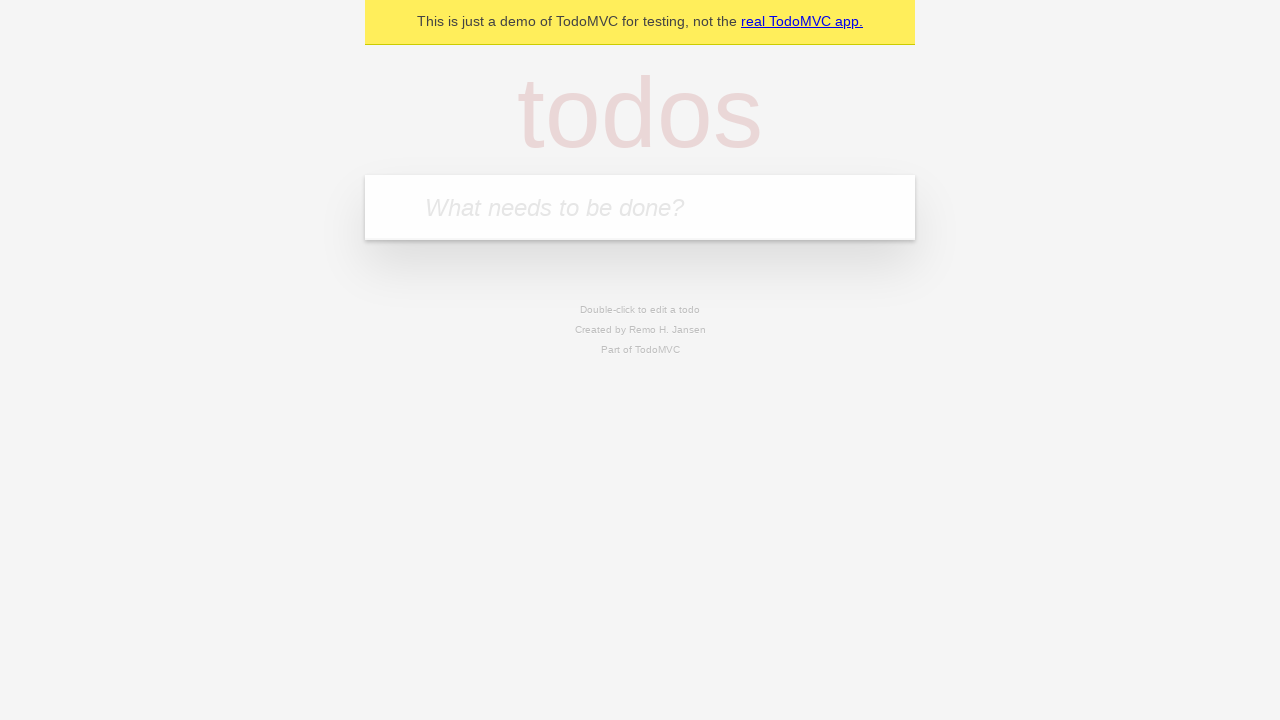

Filled todo input with 'buy some cheese' on internal:attr=[placeholder="What needs to be done?"i]
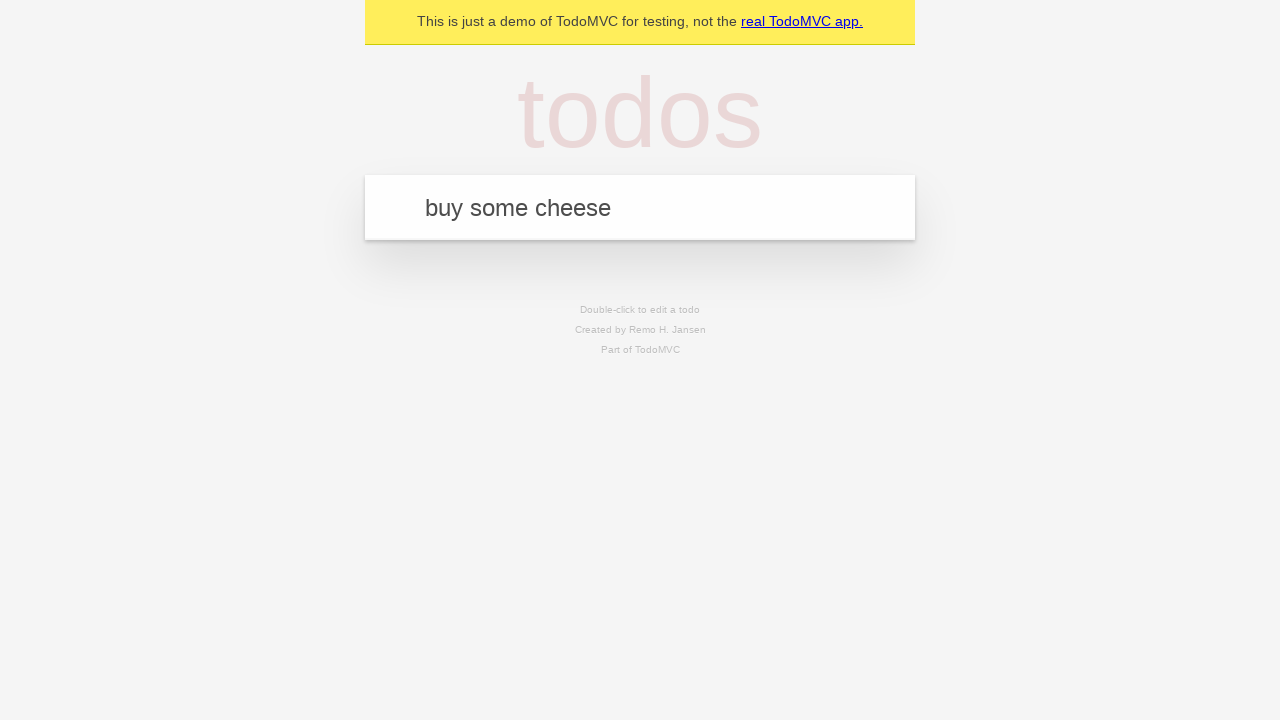

Pressed Enter to create first todo item on internal:attr=[placeholder="What needs to be done?"i]
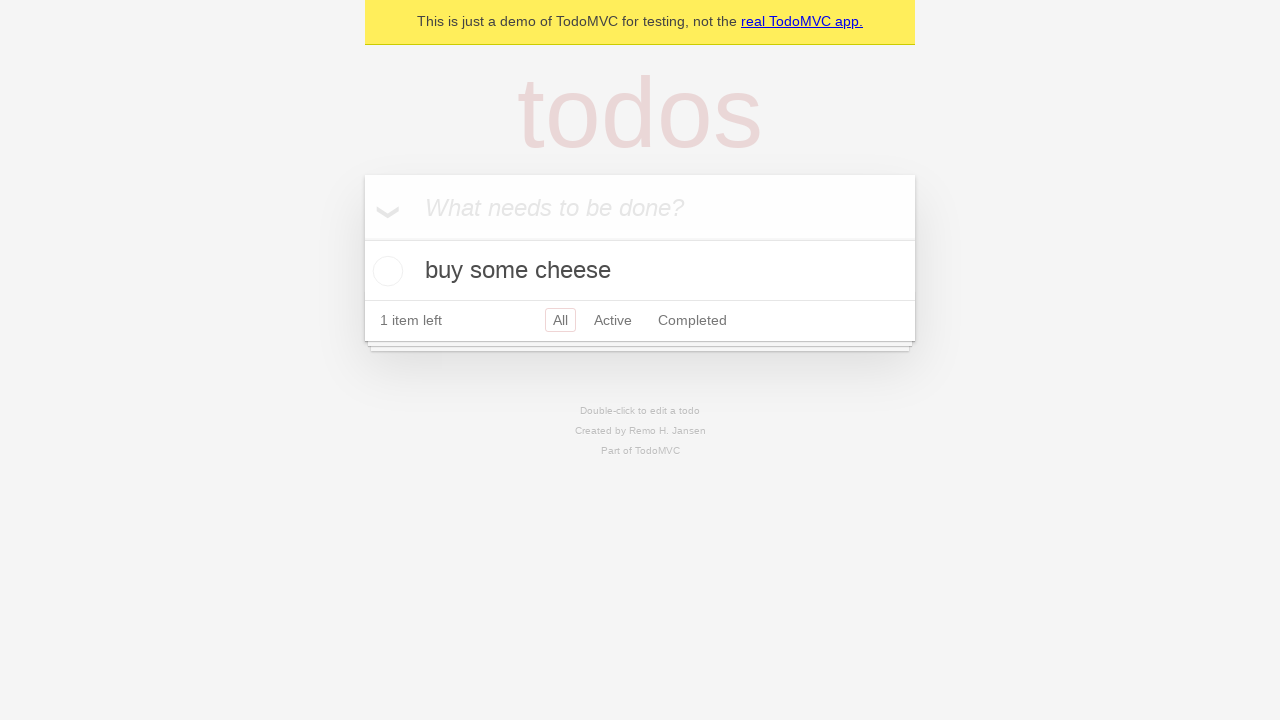

Filled todo input with 'feed the cat' on internal:attr=[placeholder="What needs to be done?"i]
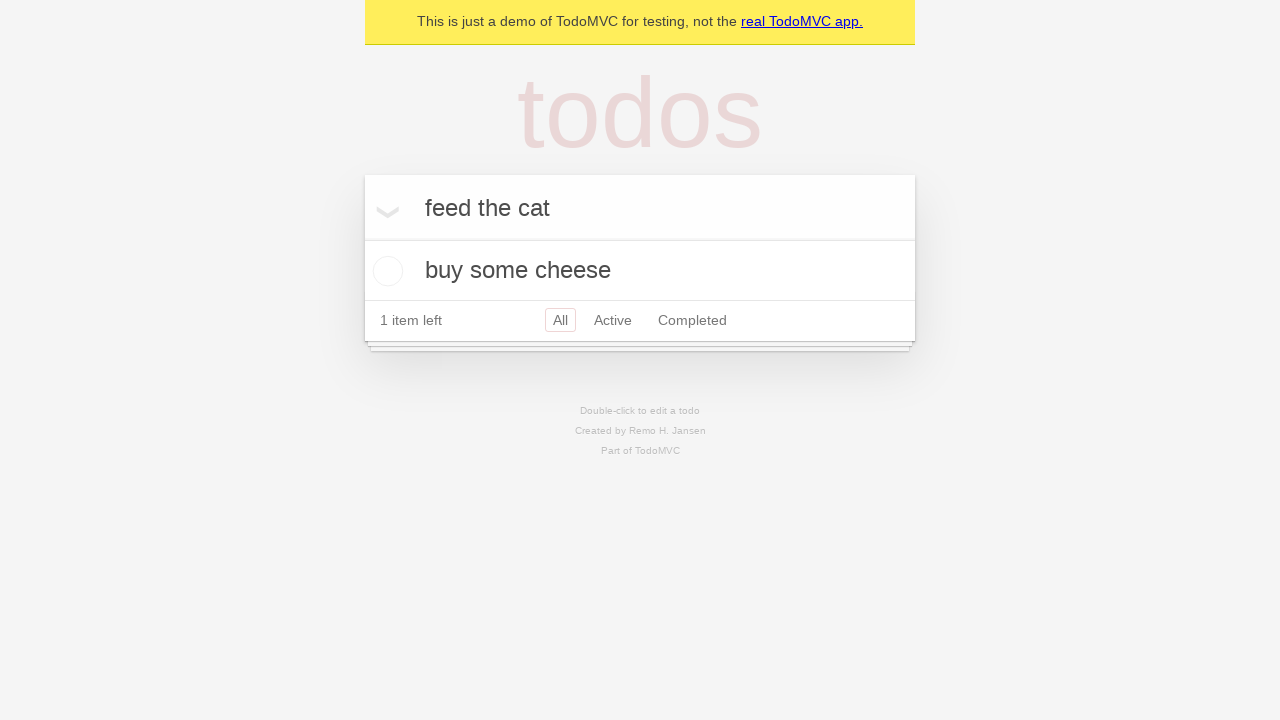

Pressed Enter to create second todo item on internal:attr=[placeholder="What needs to be done?"i]
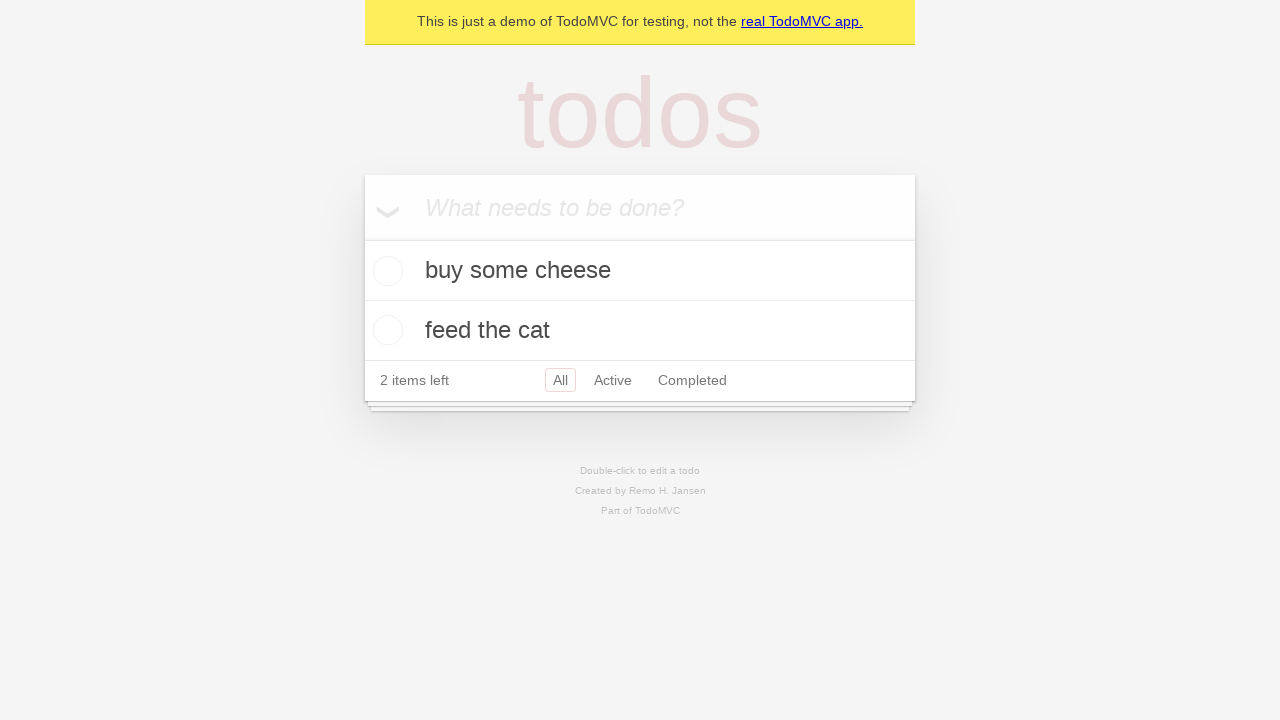

Filled todo input with 'book a doctors appointment' on internal:attr=[placeholder="What needs to be done?"i]
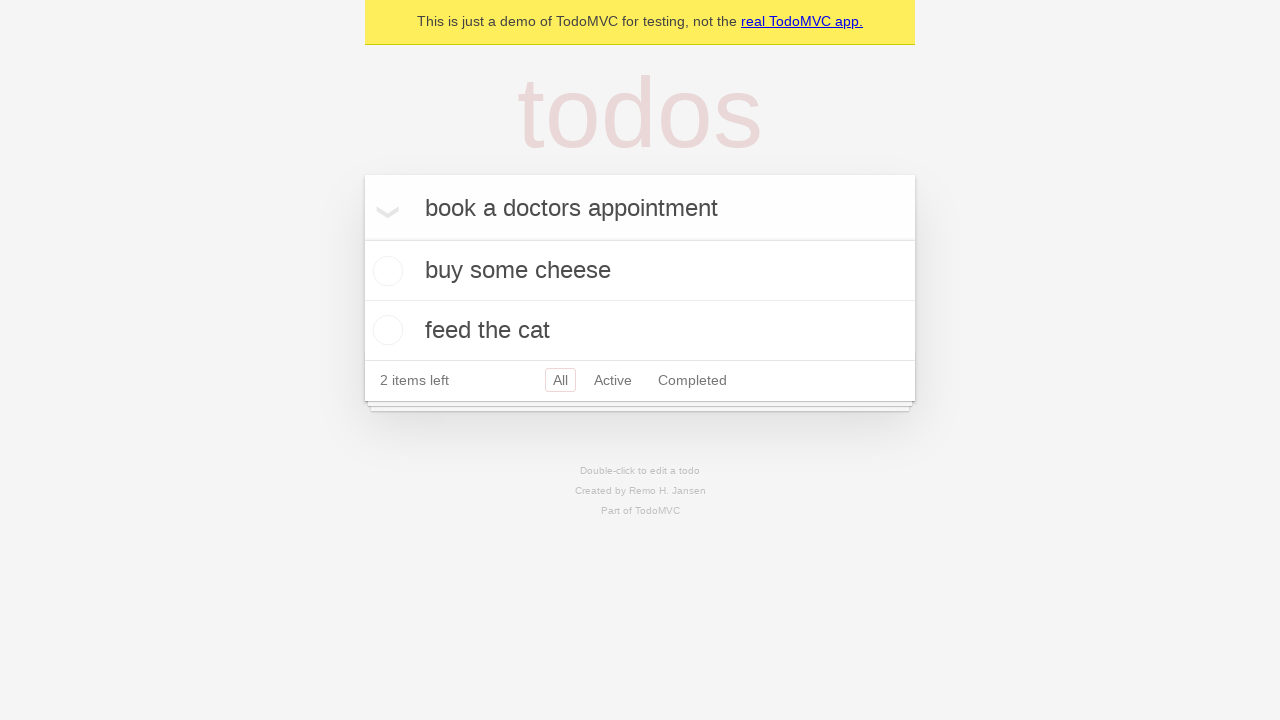

Pressed Enter to create third todo item on internal:attr=[placeholder="What needs to be done?"i]
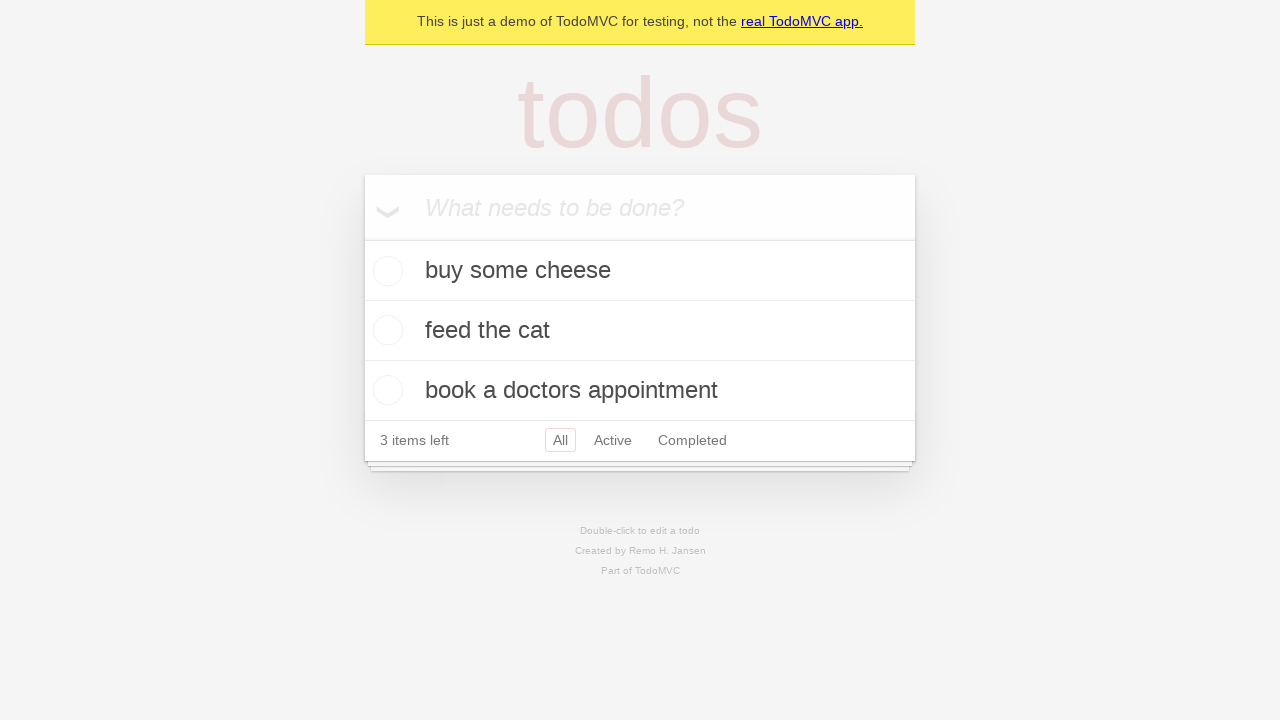

Double-clicked second todo item to enter edit mode at (640, 331) on internal:testid=[data-testid="todo-item"s] >> nth=1
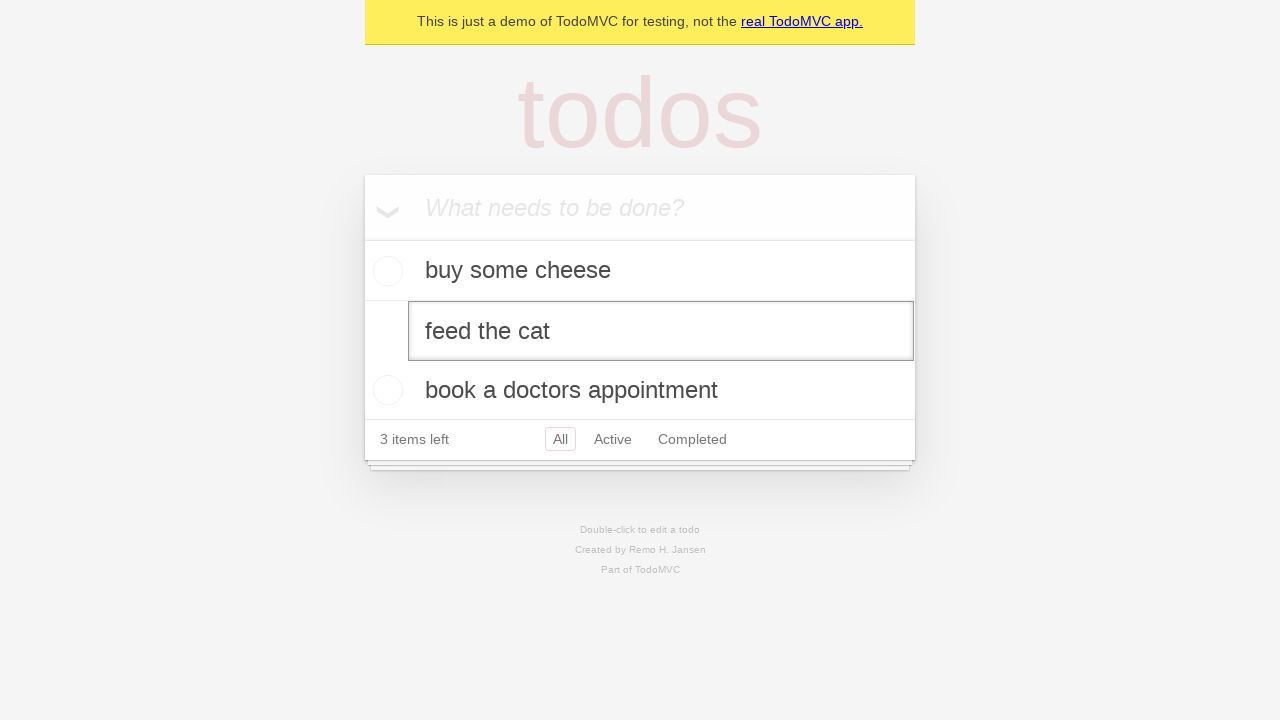

Cleared edit textbox to empty string on internal:testid=[data-testid="todo-item"s] >> nth=1 >> internal:role=textbox[nam
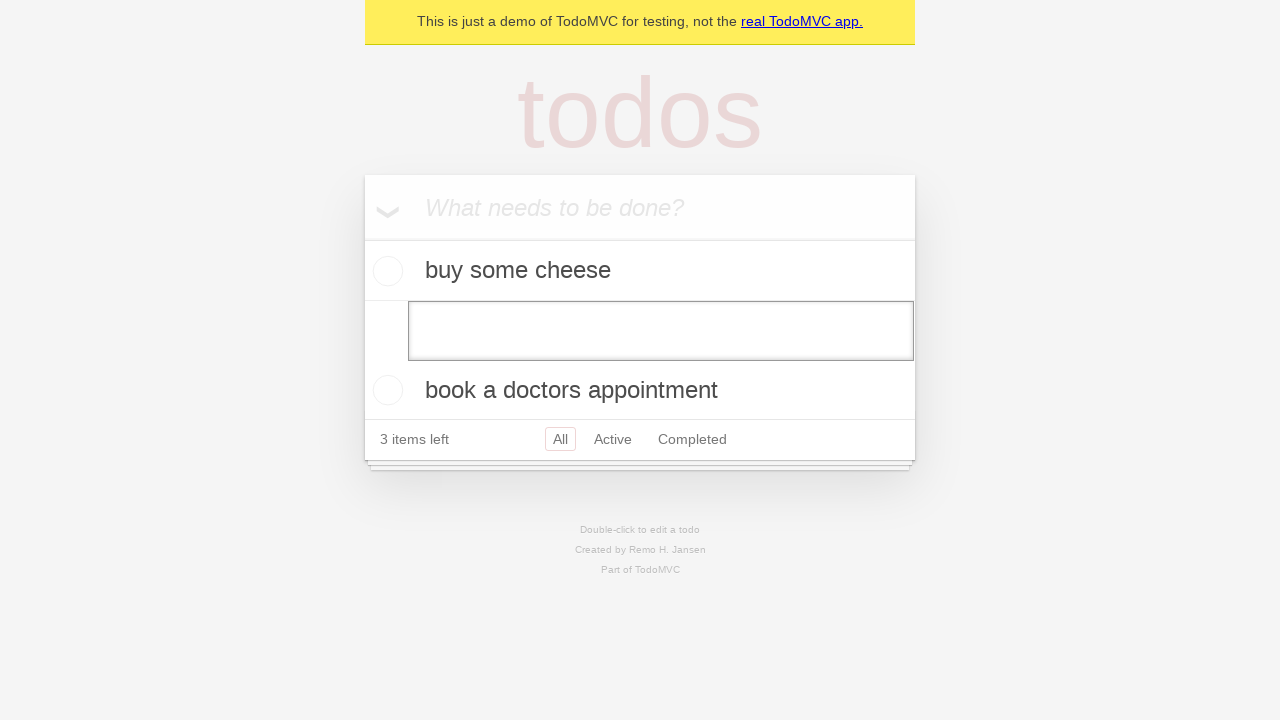

Pressed Enter to confirm empty edit and remove todo item on internal:testid=[data-testid="todo-item"s] >> nth=1 >> internal:role=textbox[nam
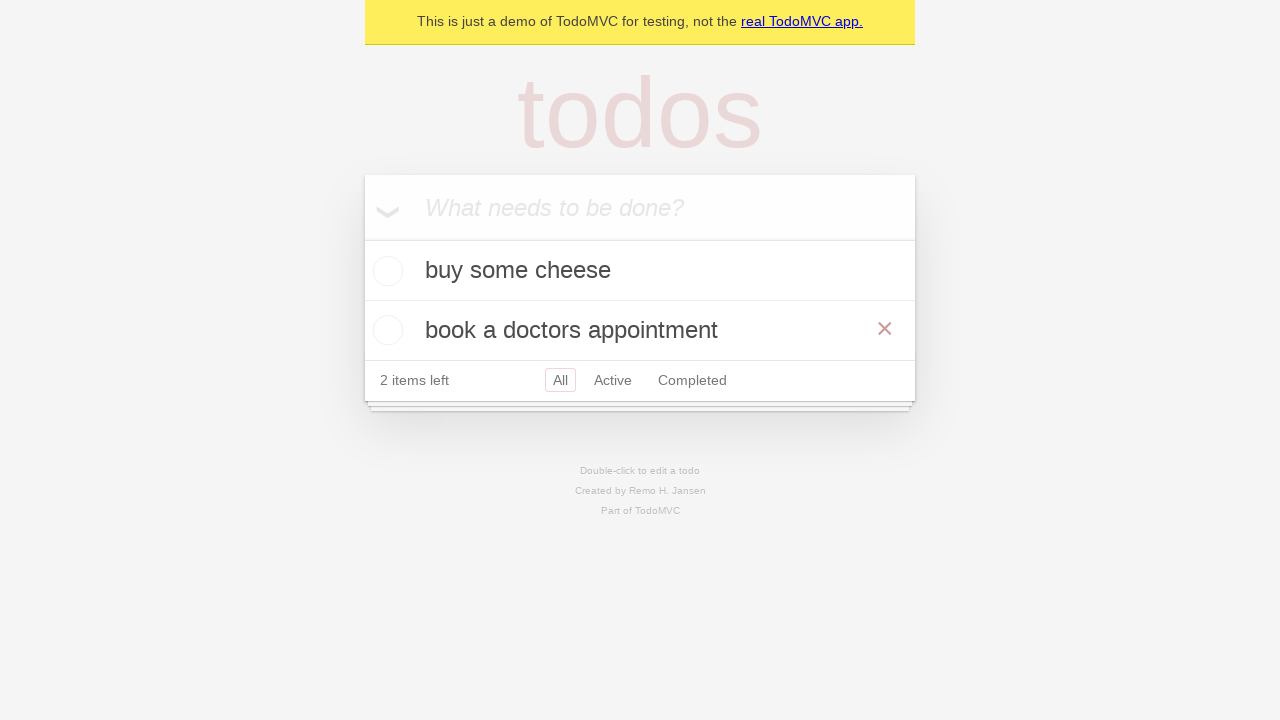

Verified remaining todo items are displayed after deletion
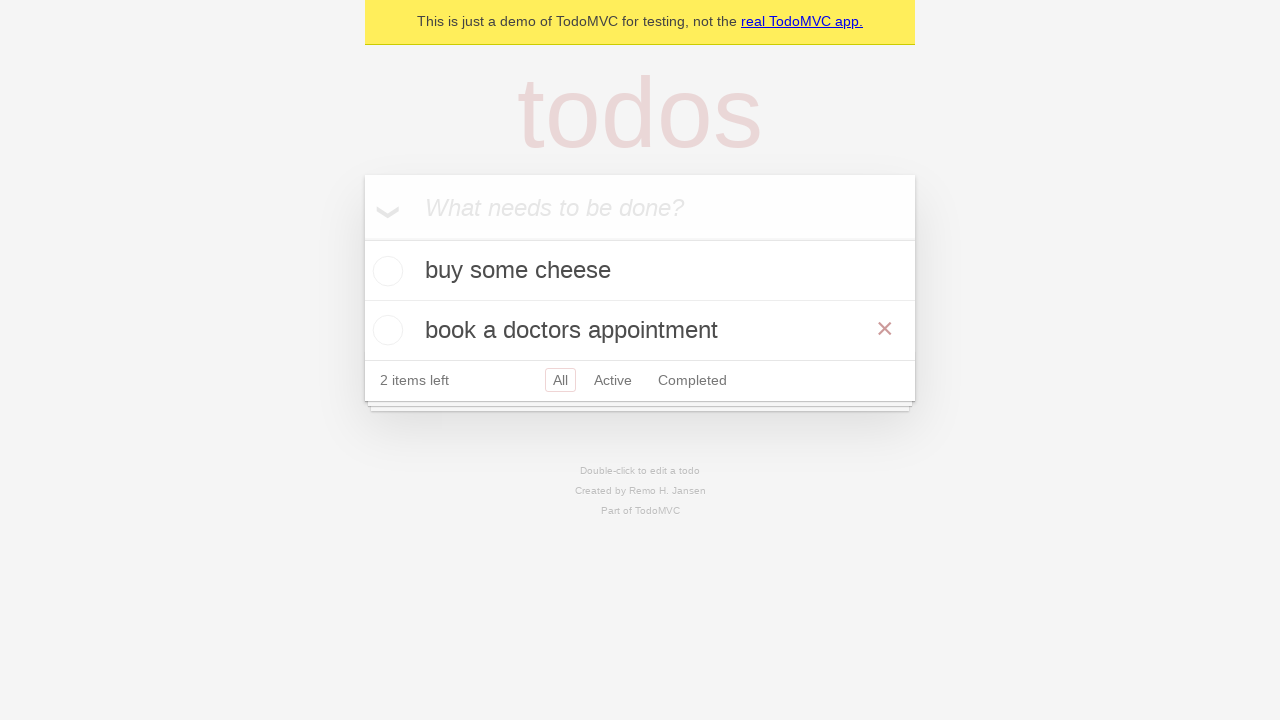

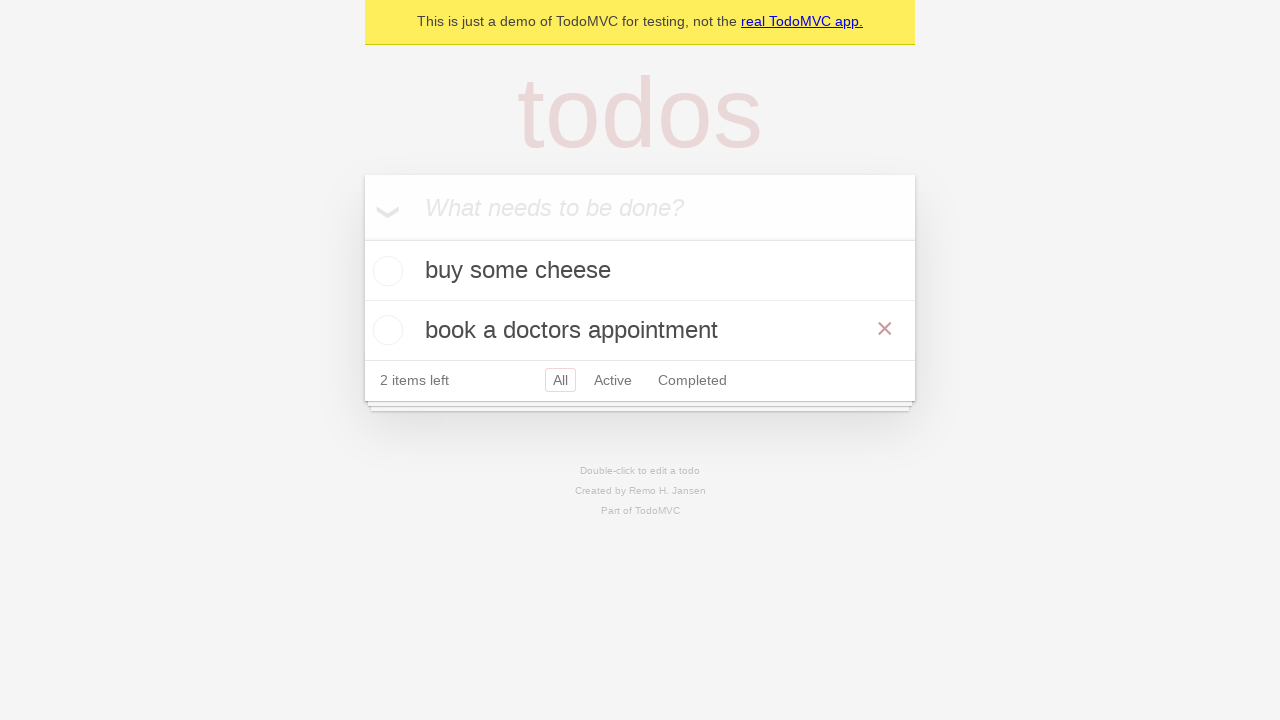